Tests ZIP code validation with valid input (5 digits) and verifies progression to registration page

Starting URL: https://sharelane.com/cgi-bin/register.py

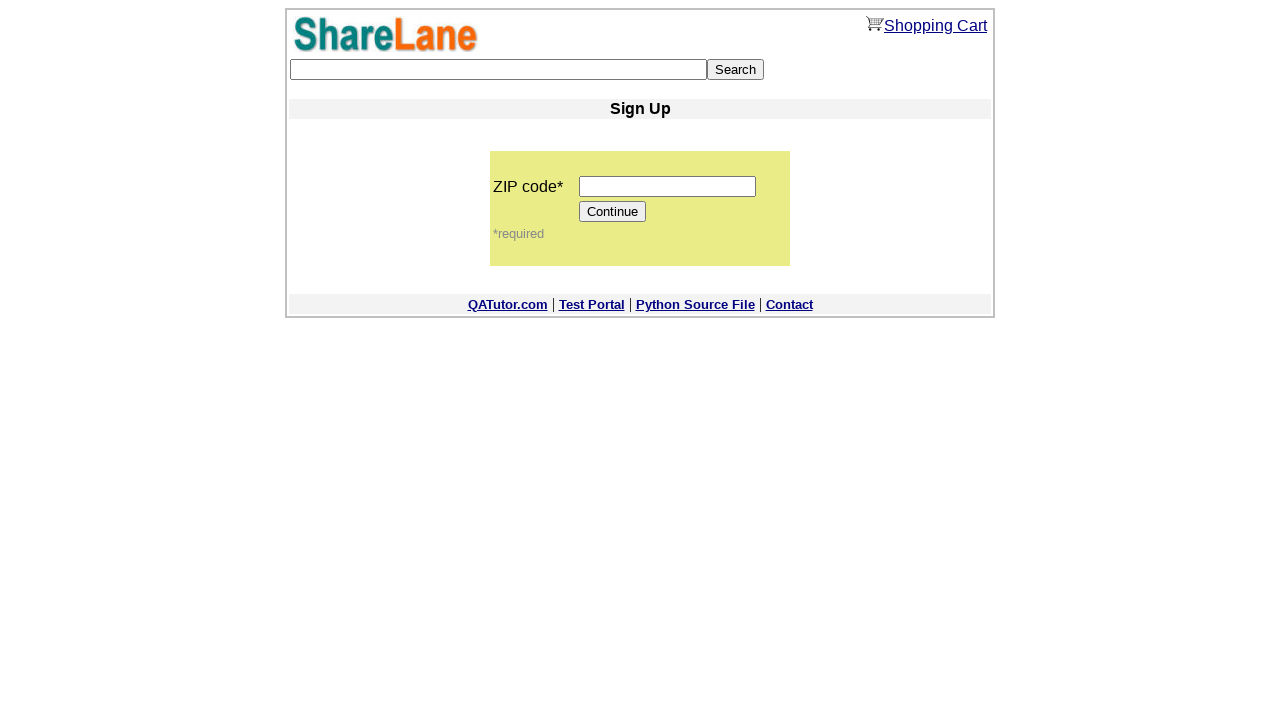

Filled ZIP code field with valid 5-digit input '11111' on input[name='zip_code']
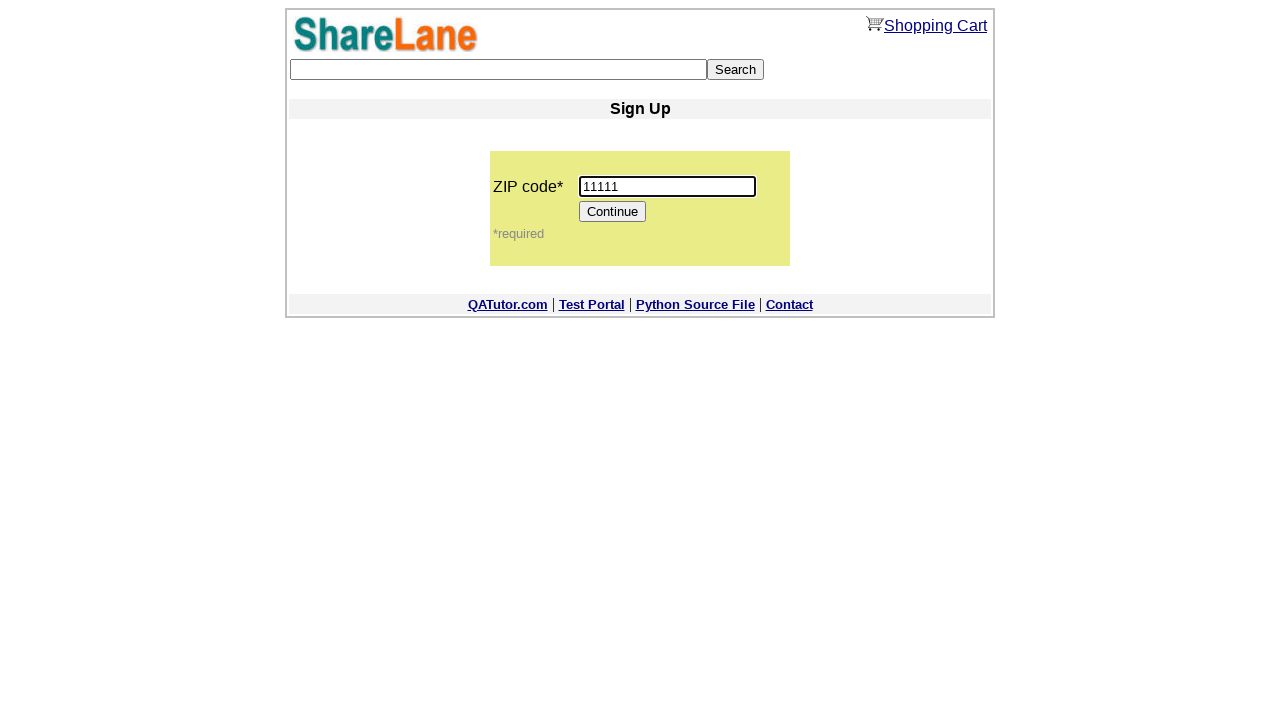

Clicked Continue button to proceed with ZIP code validation at (613, 212) on input[value='Continue']
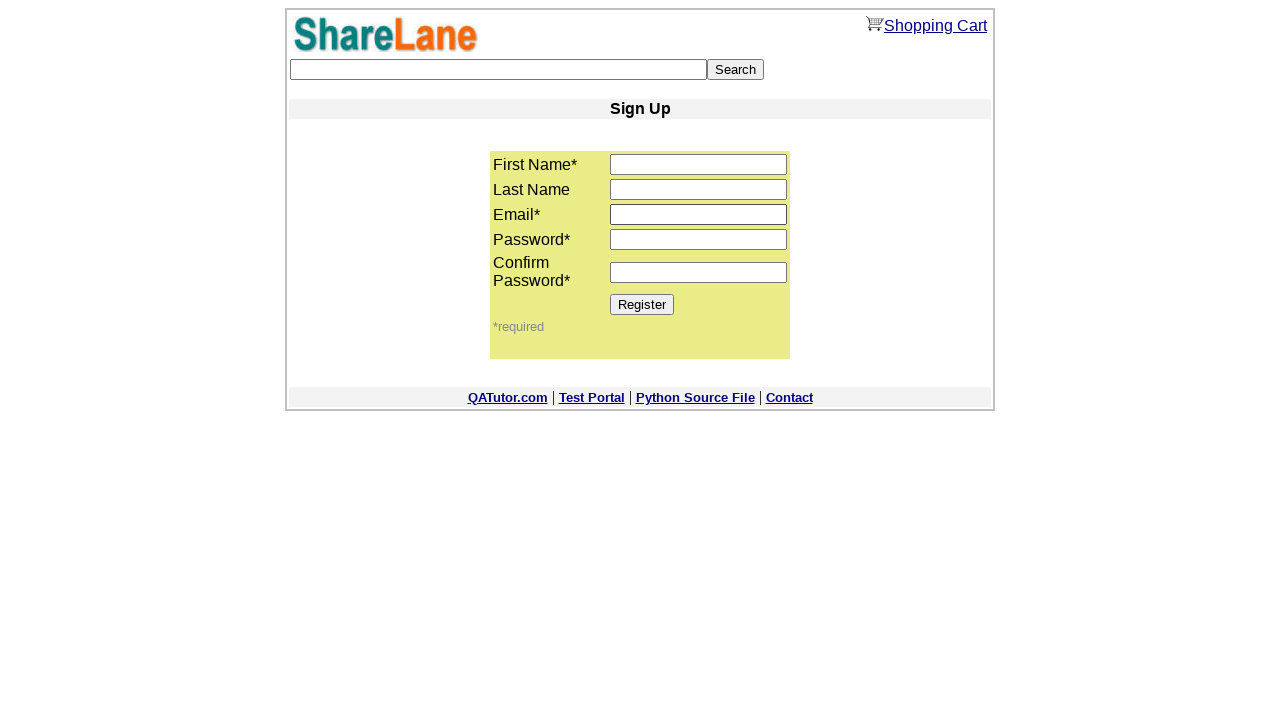

Register button appeared on registration page
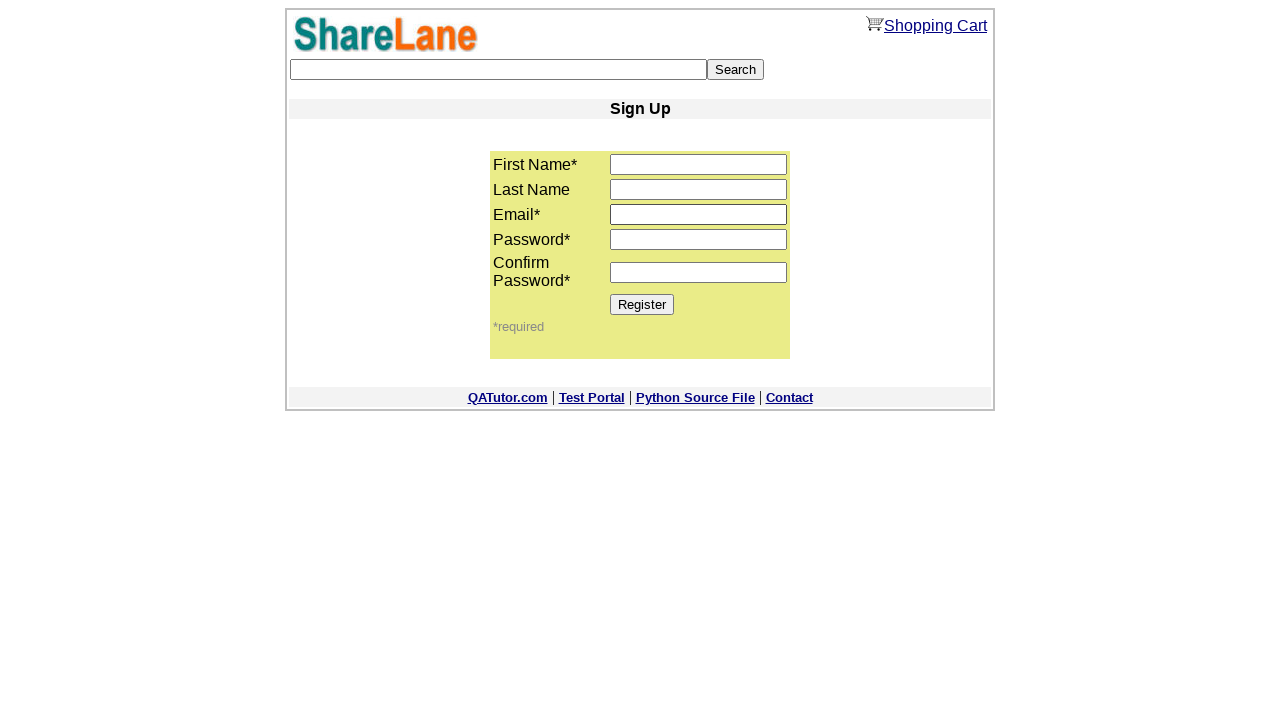

Verified Register button is visible - progression to registration page confirmed
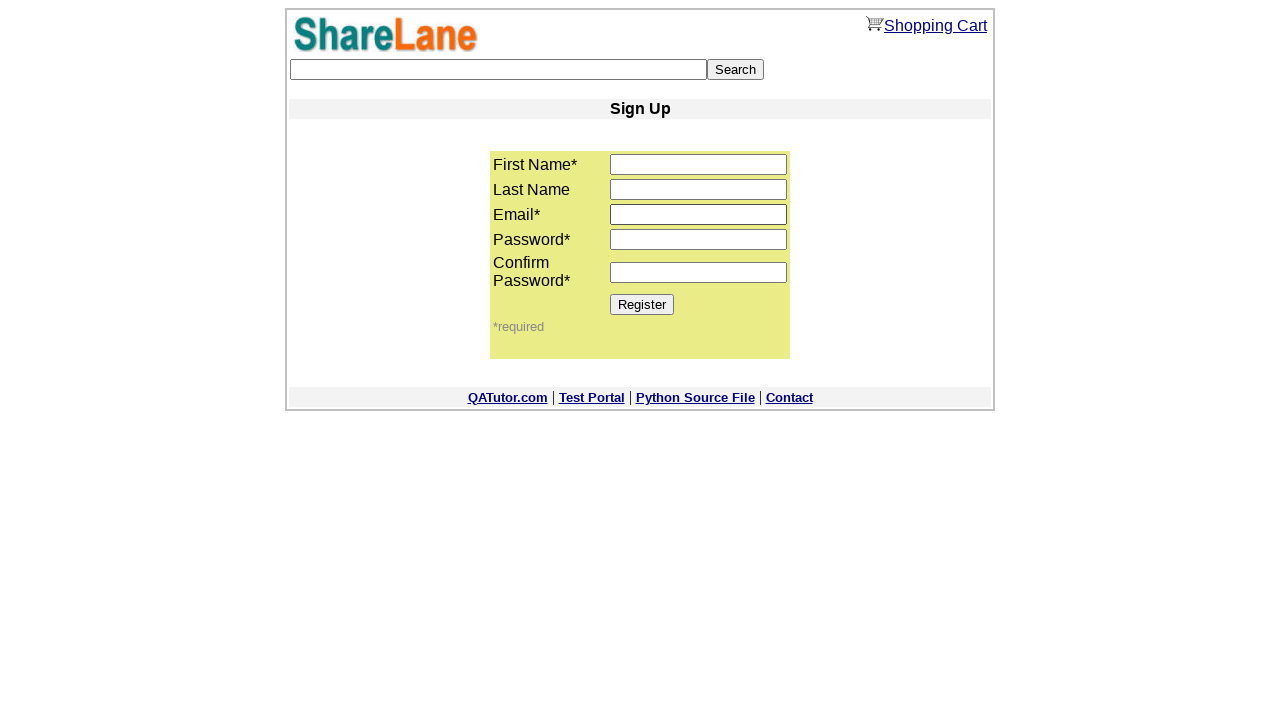

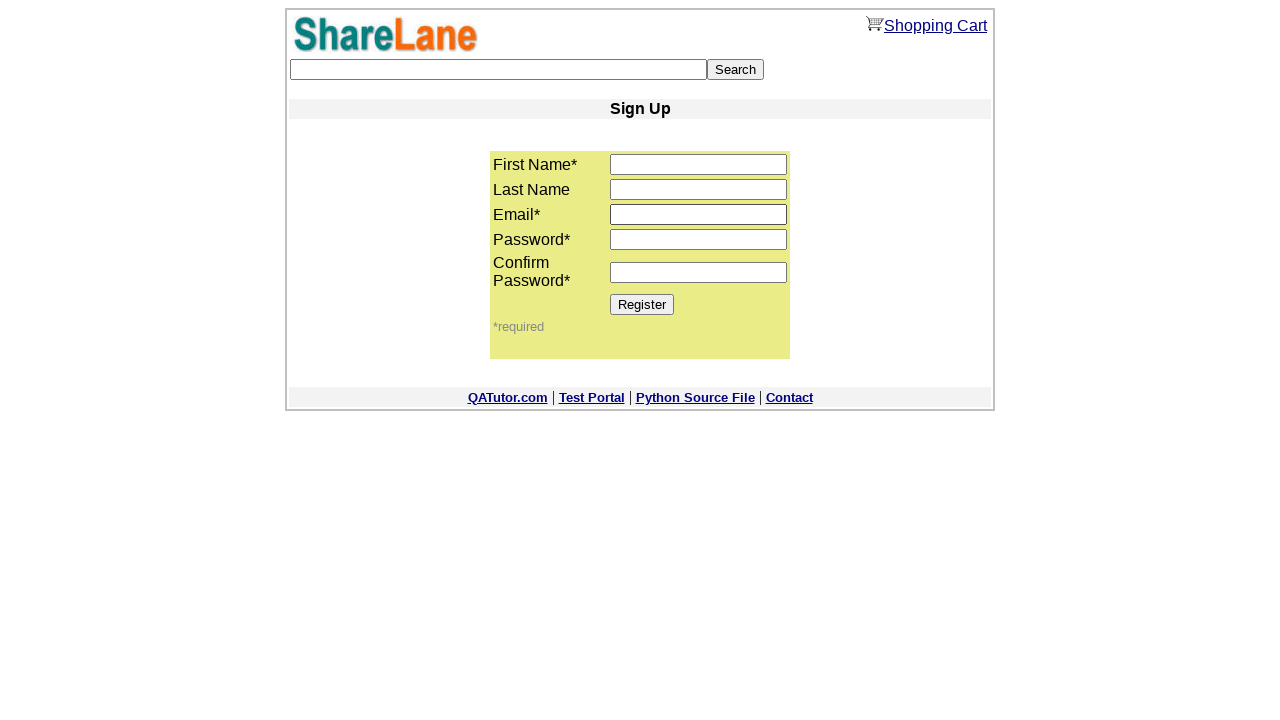